Tests window handling by opening a new window, switching between windows, and verifying page titles and URLs

Starting URL: https://the-internet.herokuapp.com/windows

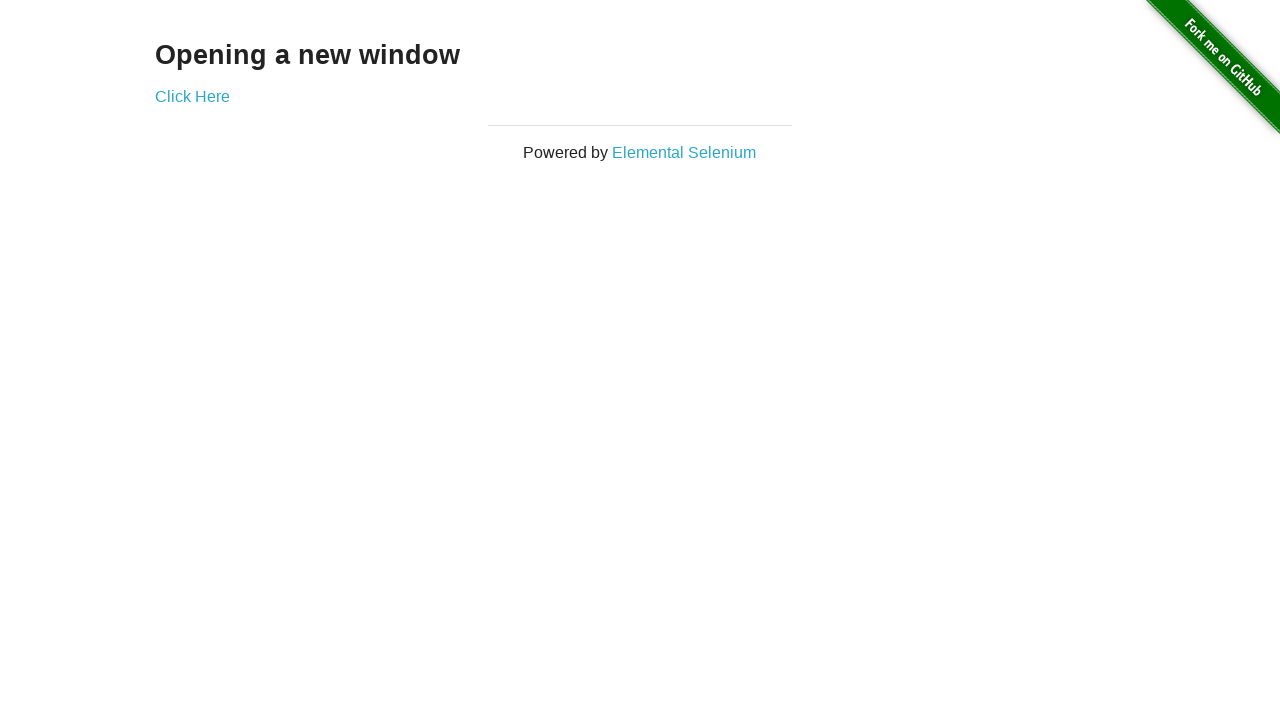

Verified initial page title is 'The Internet'
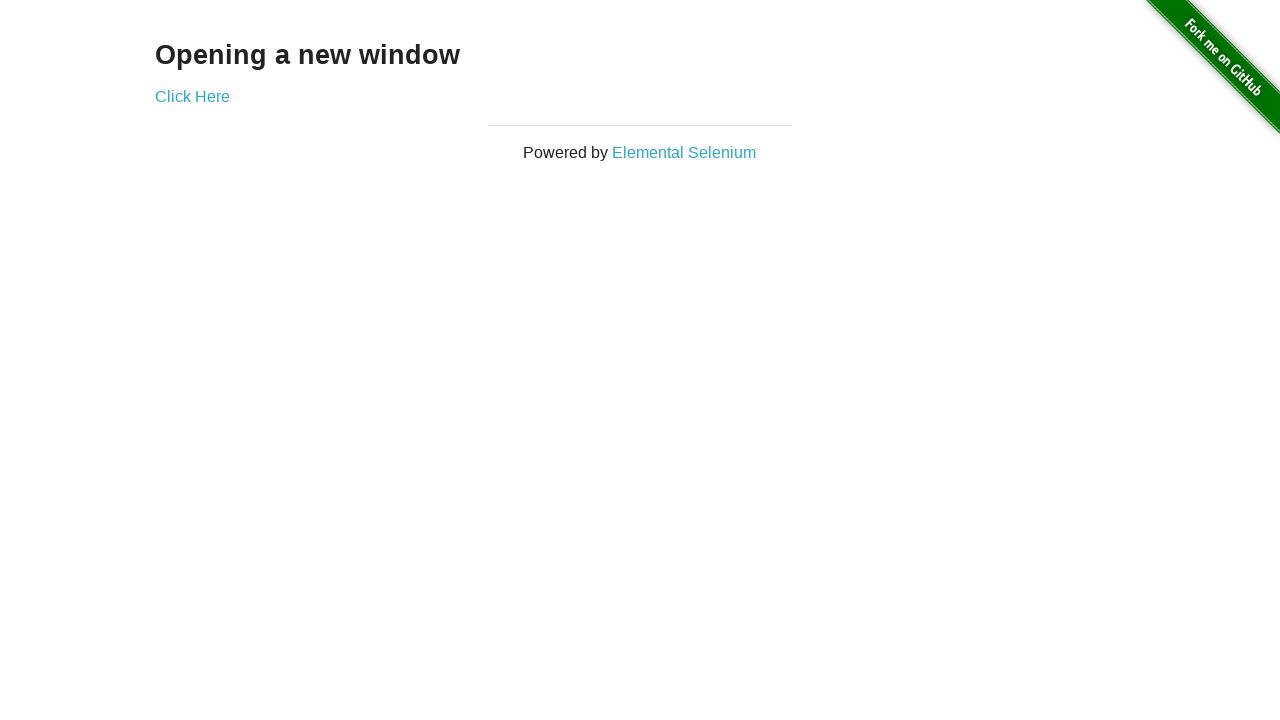

Stored reference to current page (original window)
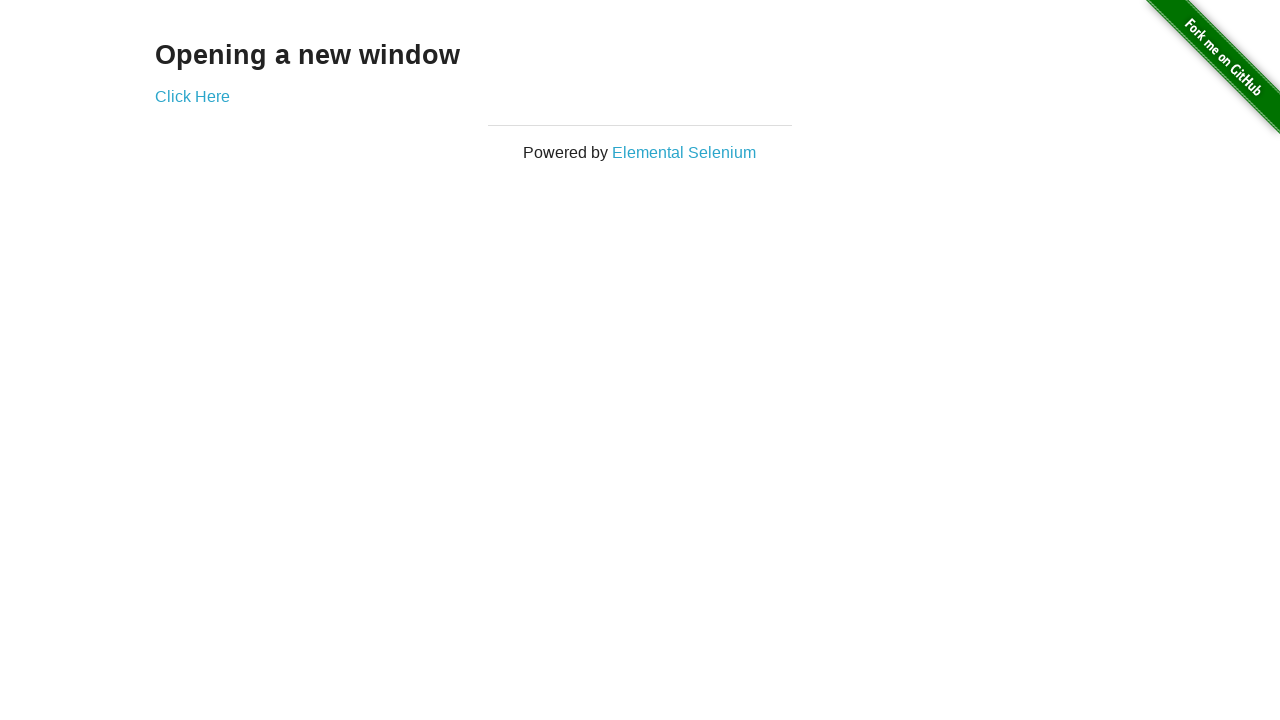

Clicked 'Click Here' link to open new window at (192, 96) on text=Click Here
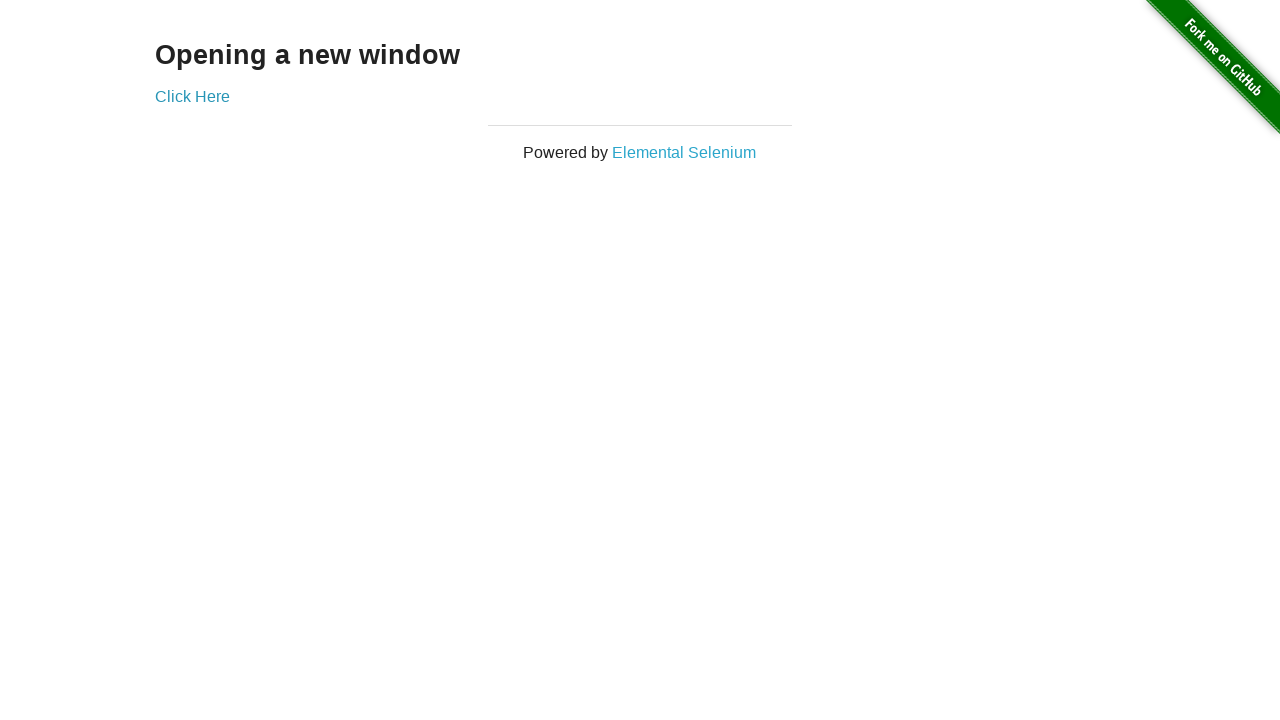

Captured new window/popup page object
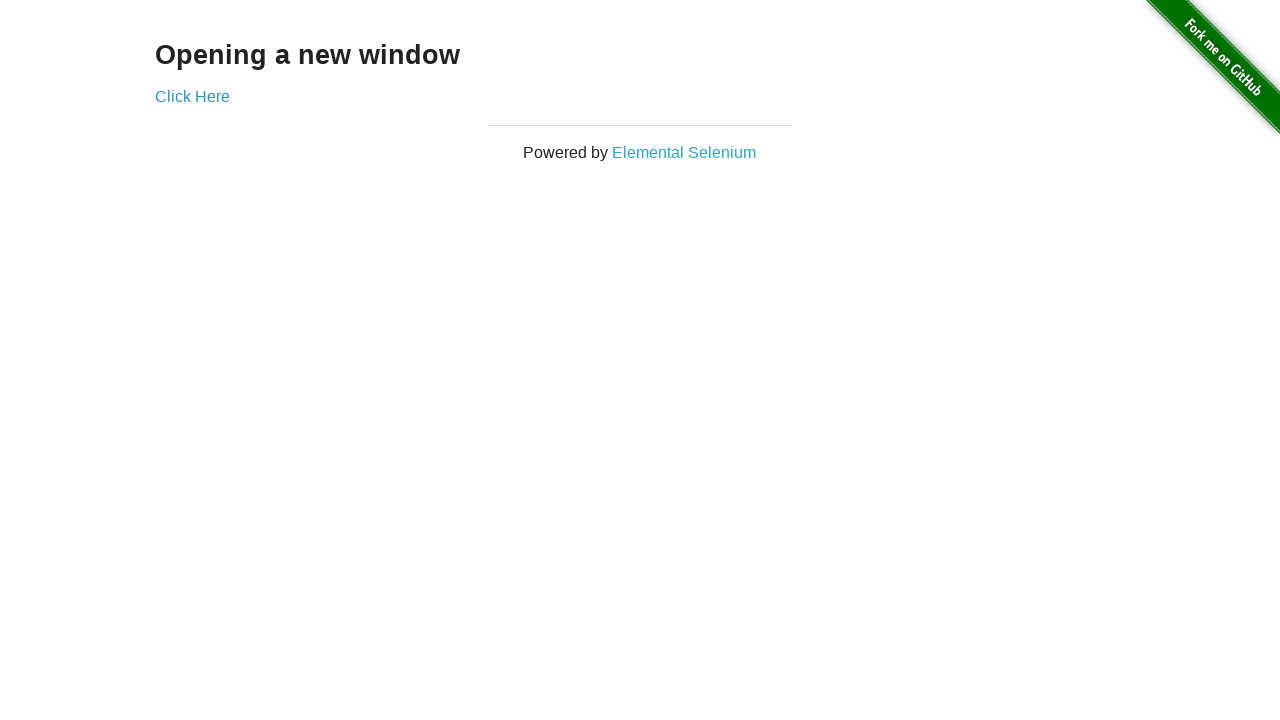

Verified new window title is 'New Window'
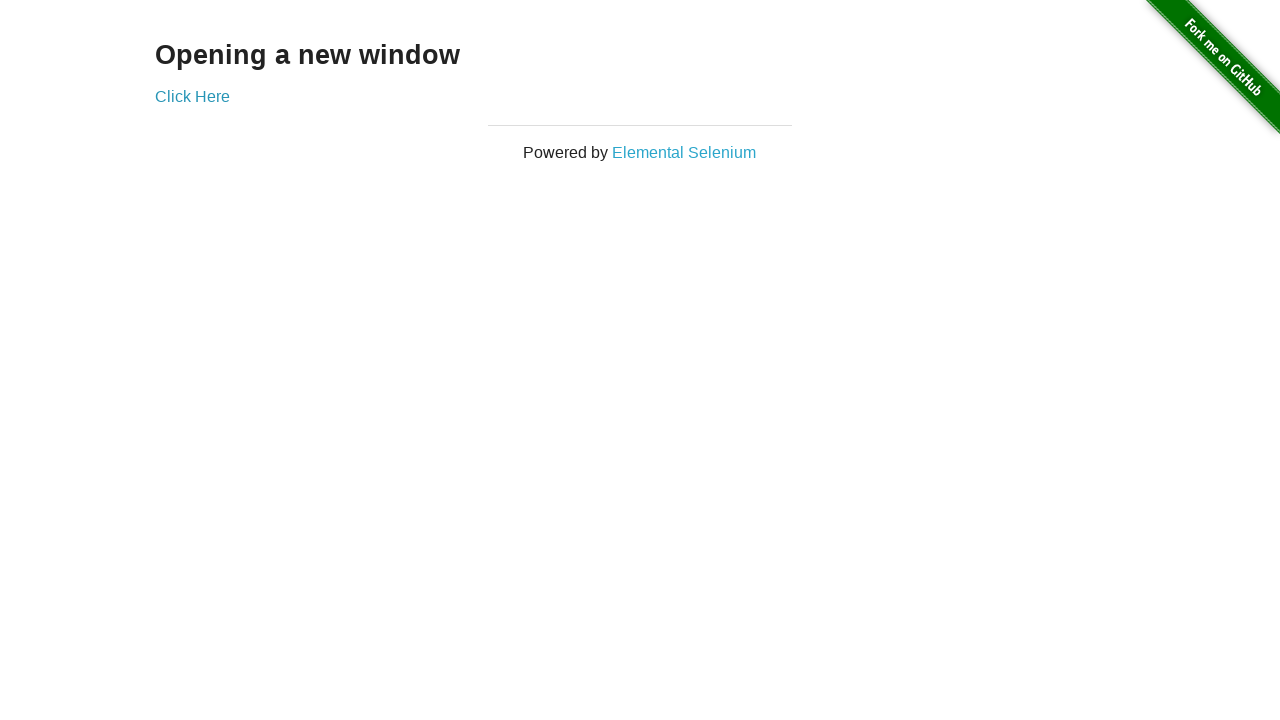

Verified original window URL contains 'windows'
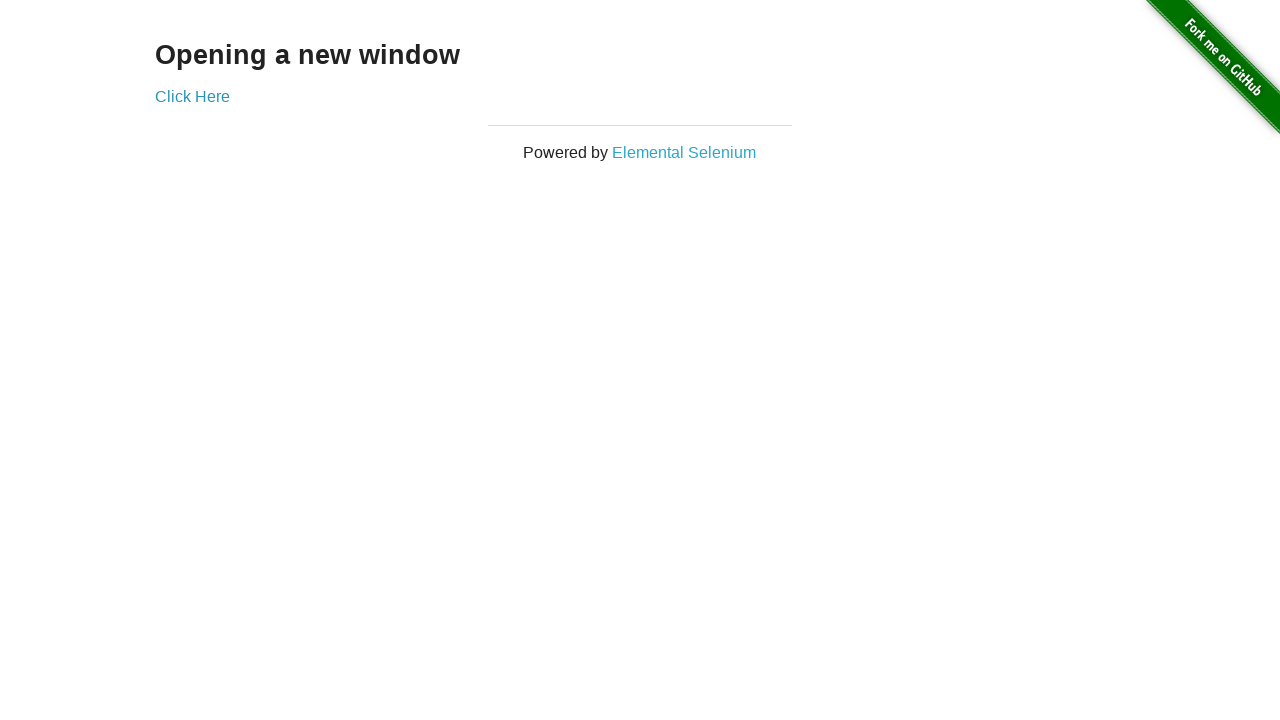

Verified original window URL does not contain 'new'
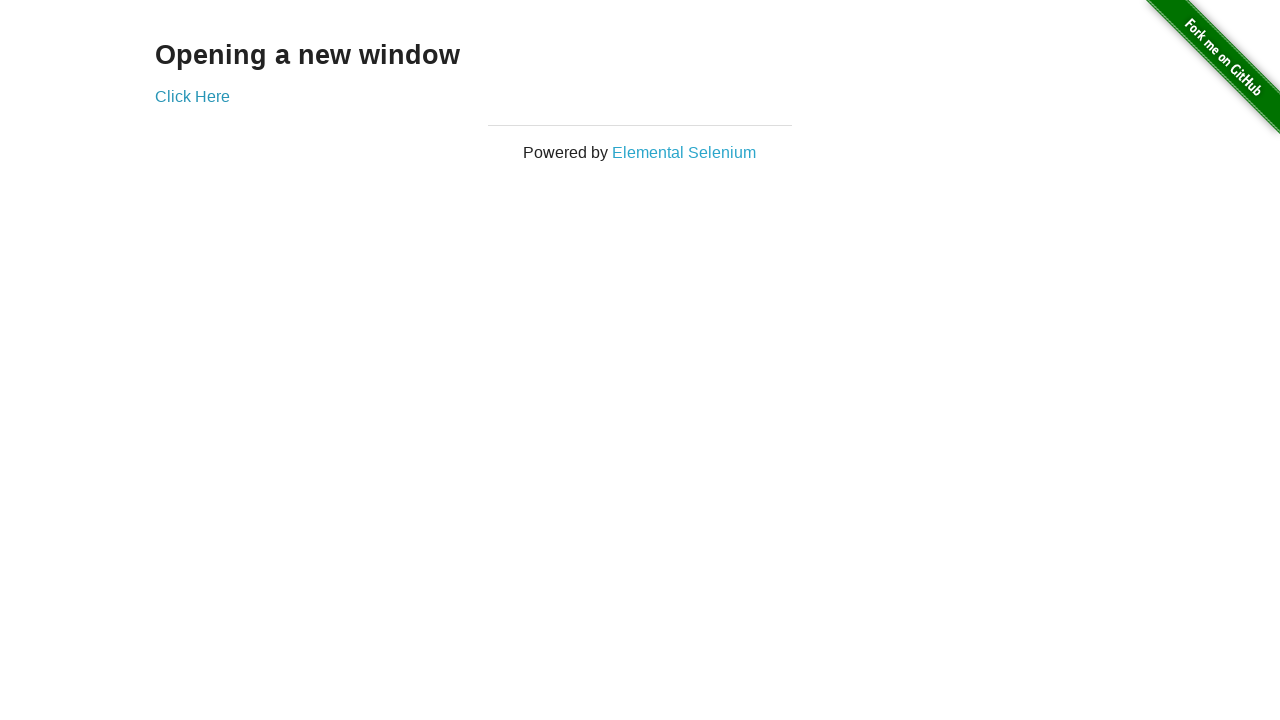

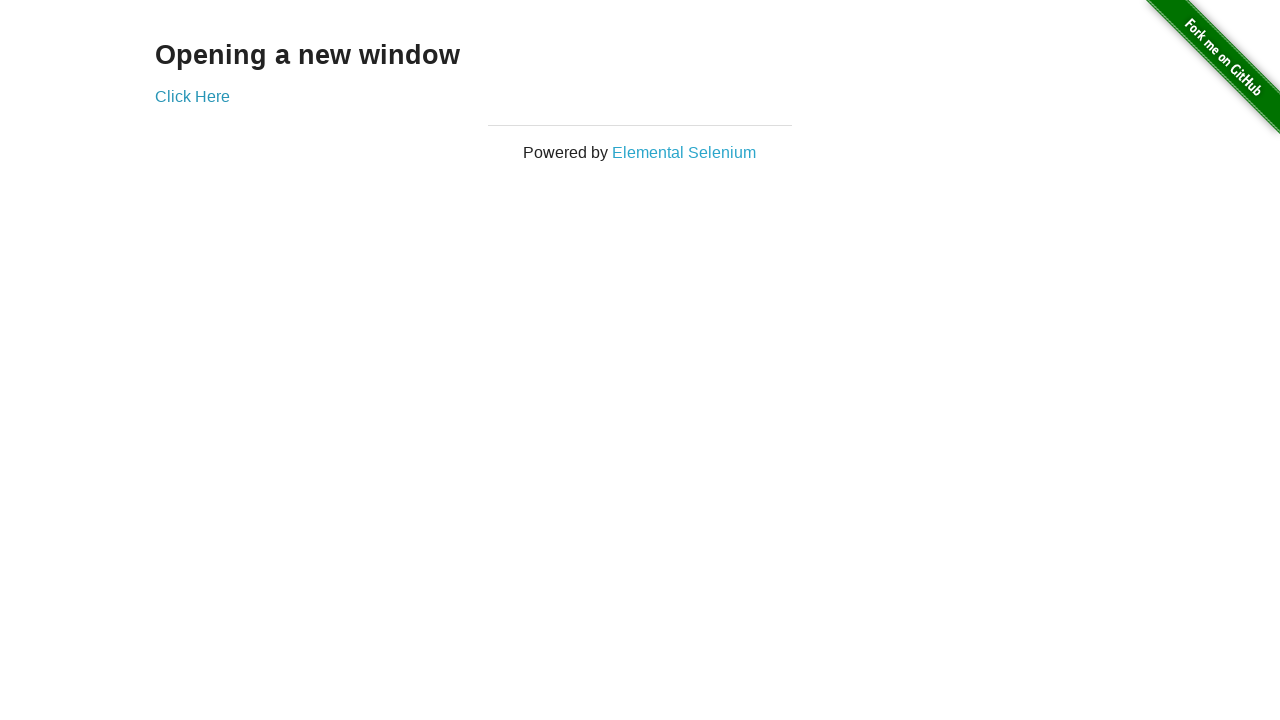